Tests DuckDuckGo search functionality by entering a search query, submitting the form, and verifying the page title contains the expected text.

Starting URL: https://duckduckgo.com/

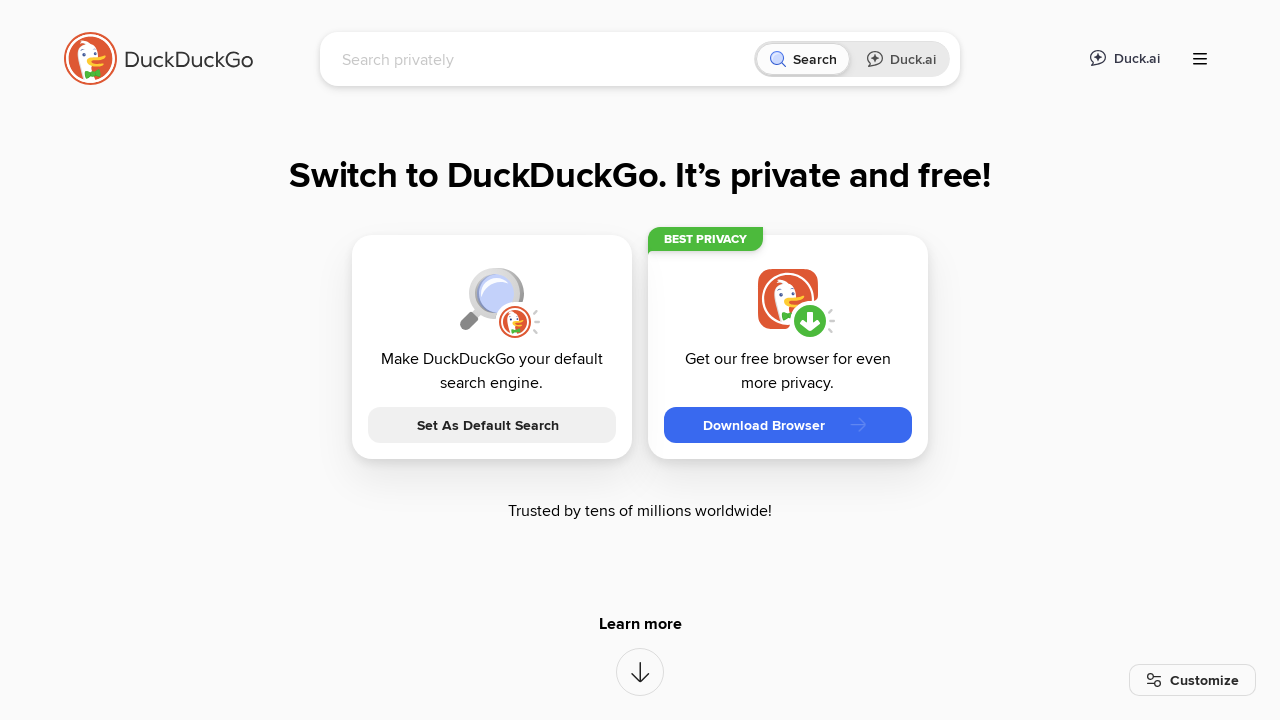

Filled search field with 'Selenium WebDriver' on input[name='q']
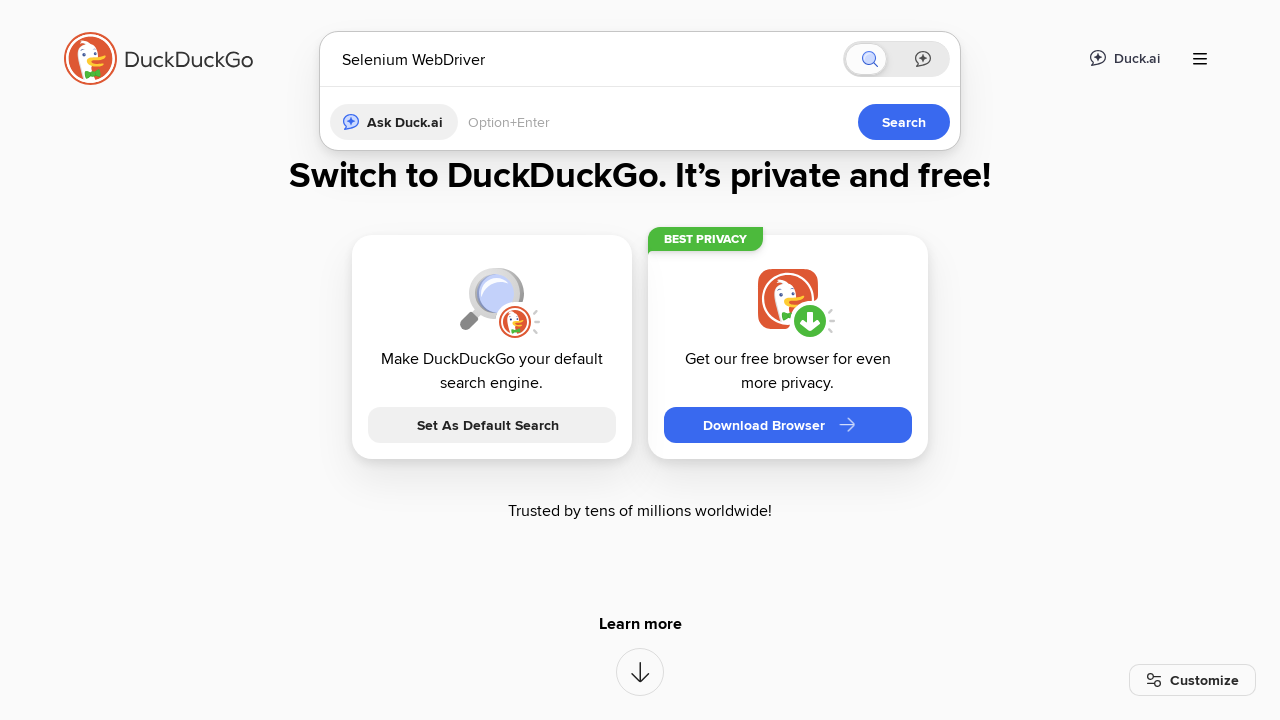

Pressed Enter to submit search form on input[name='q']
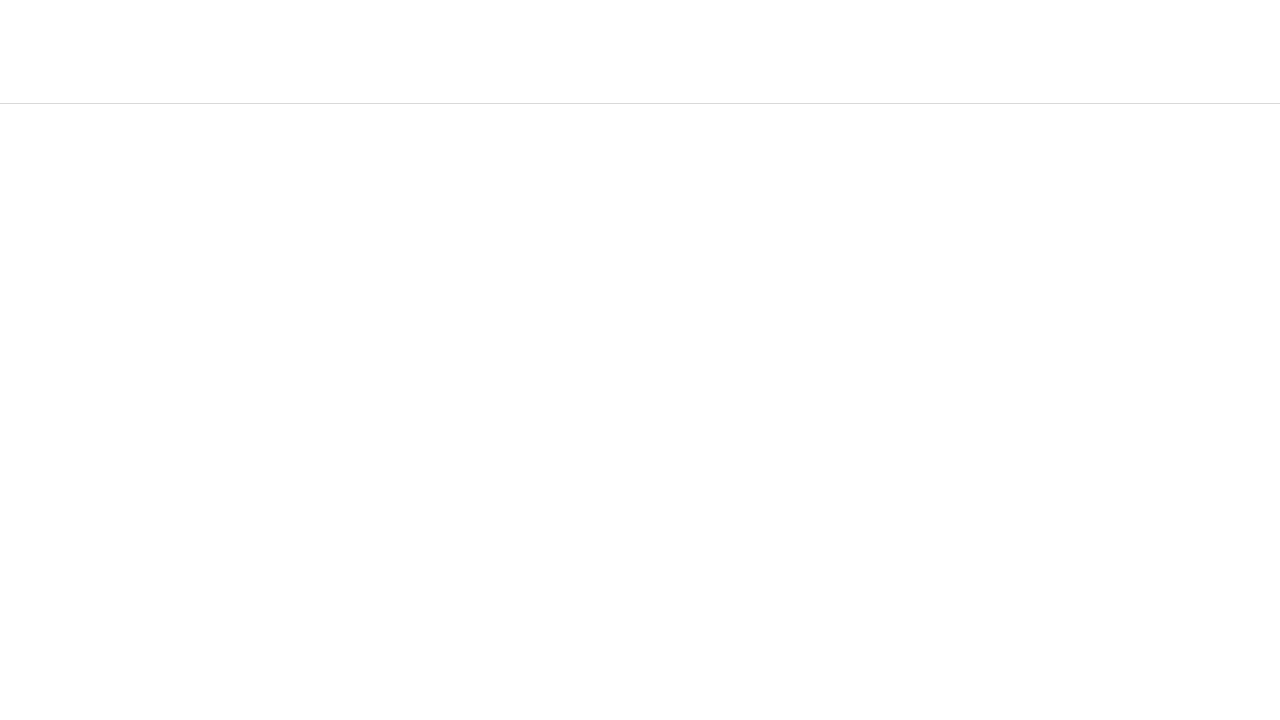

Verified page title starts with 'Selenium WebDriver'
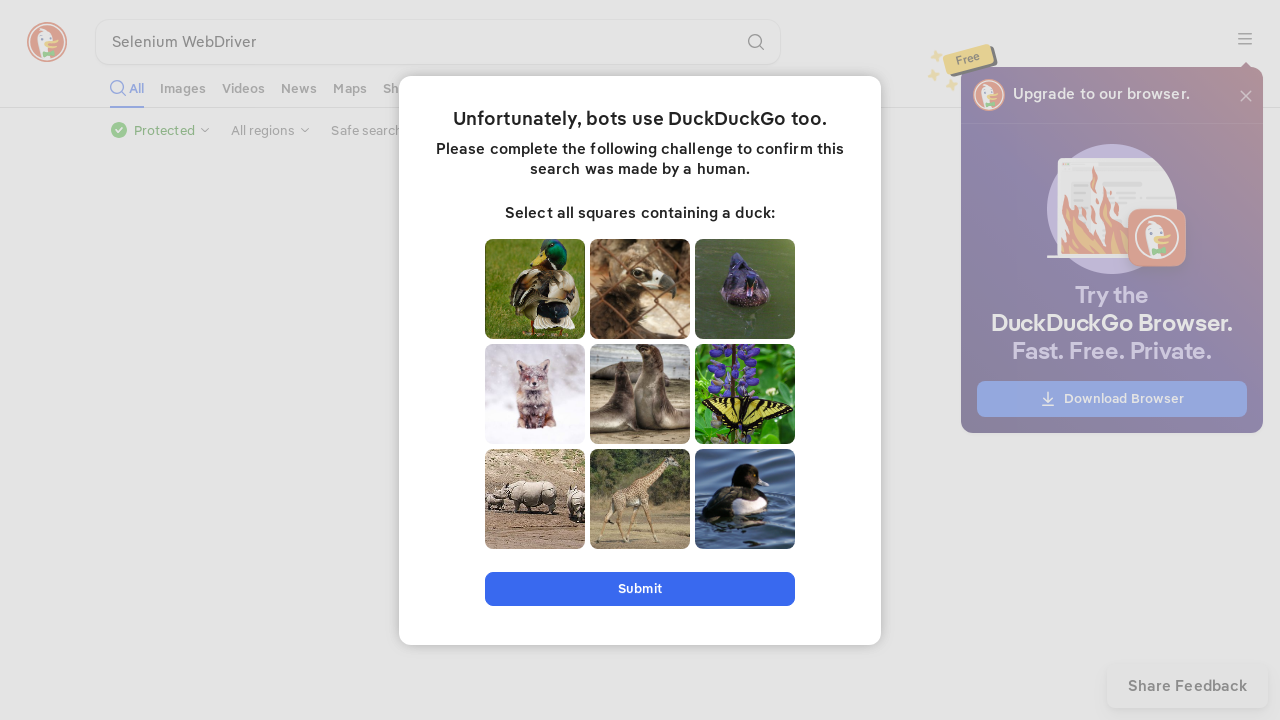

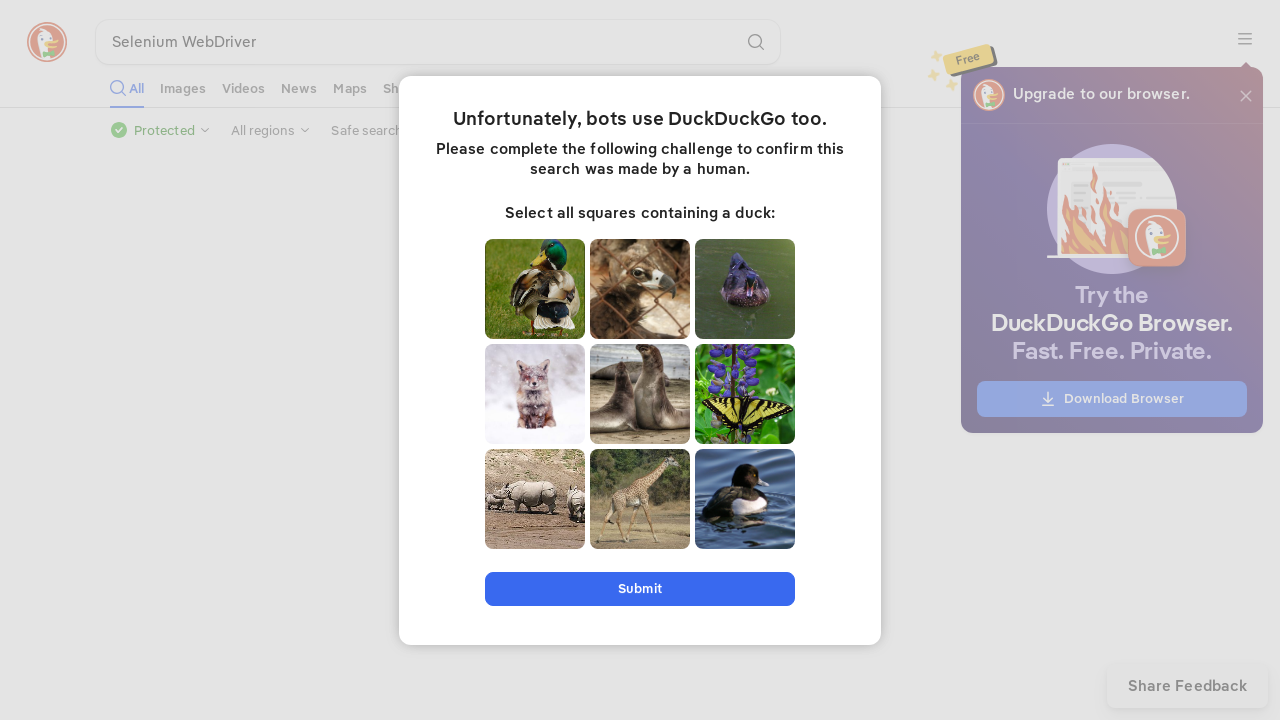